Solves a mathematical captcha by extracting a value from an image attribute, calculating the result, and submitting the form with robot verification checkboxes

Starting URL: http://suninjuly.github.io/get_attribute.html

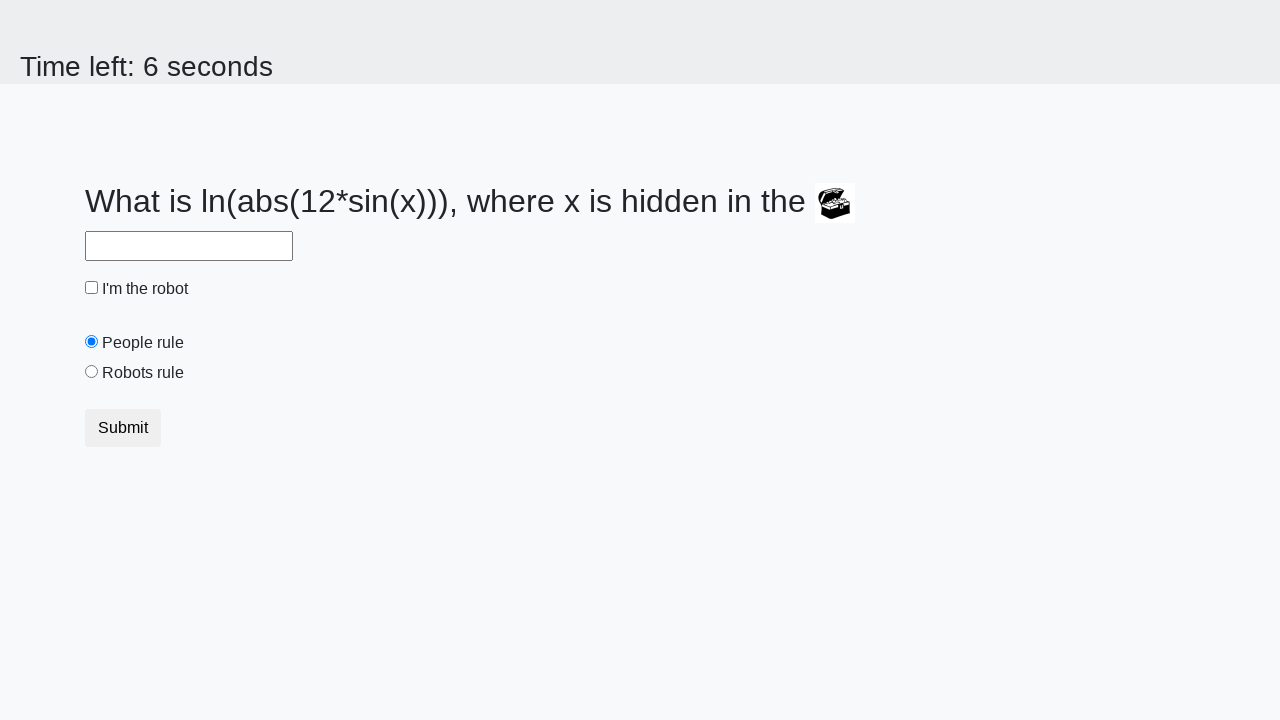

Extracted valuex attribute from treasure image element
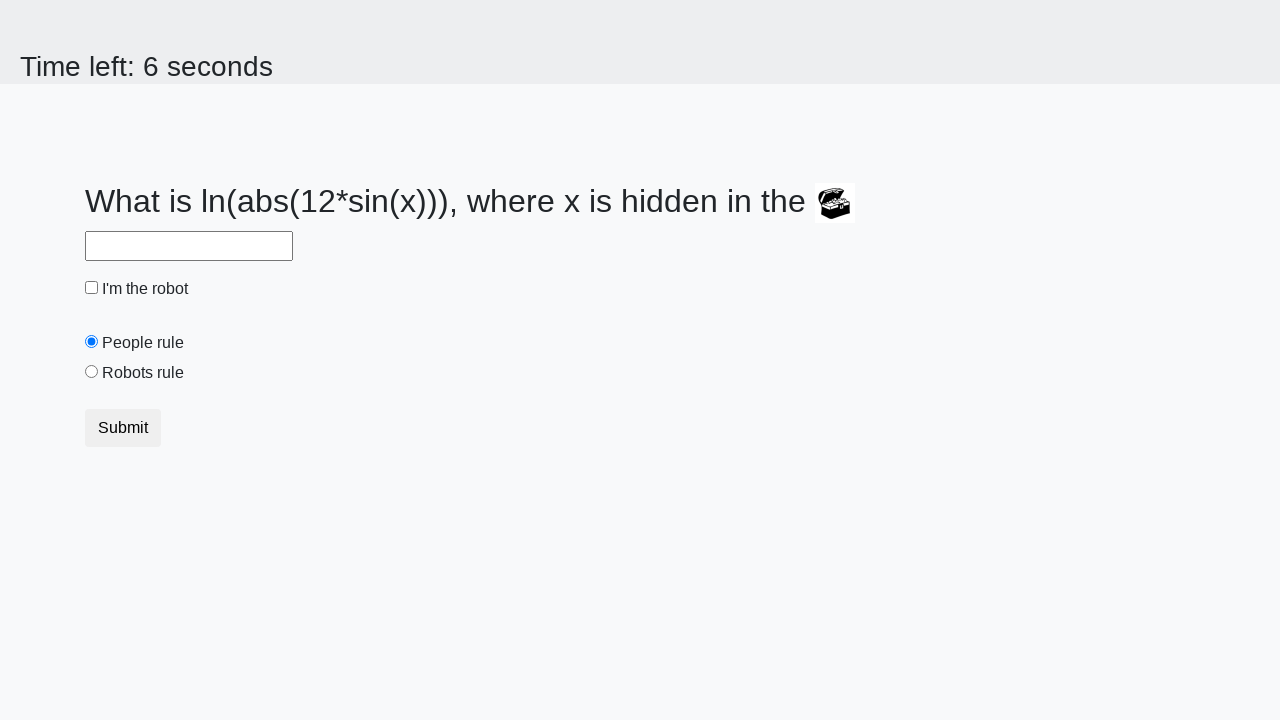

Calculated mathematical expression result: 2.437555734799846
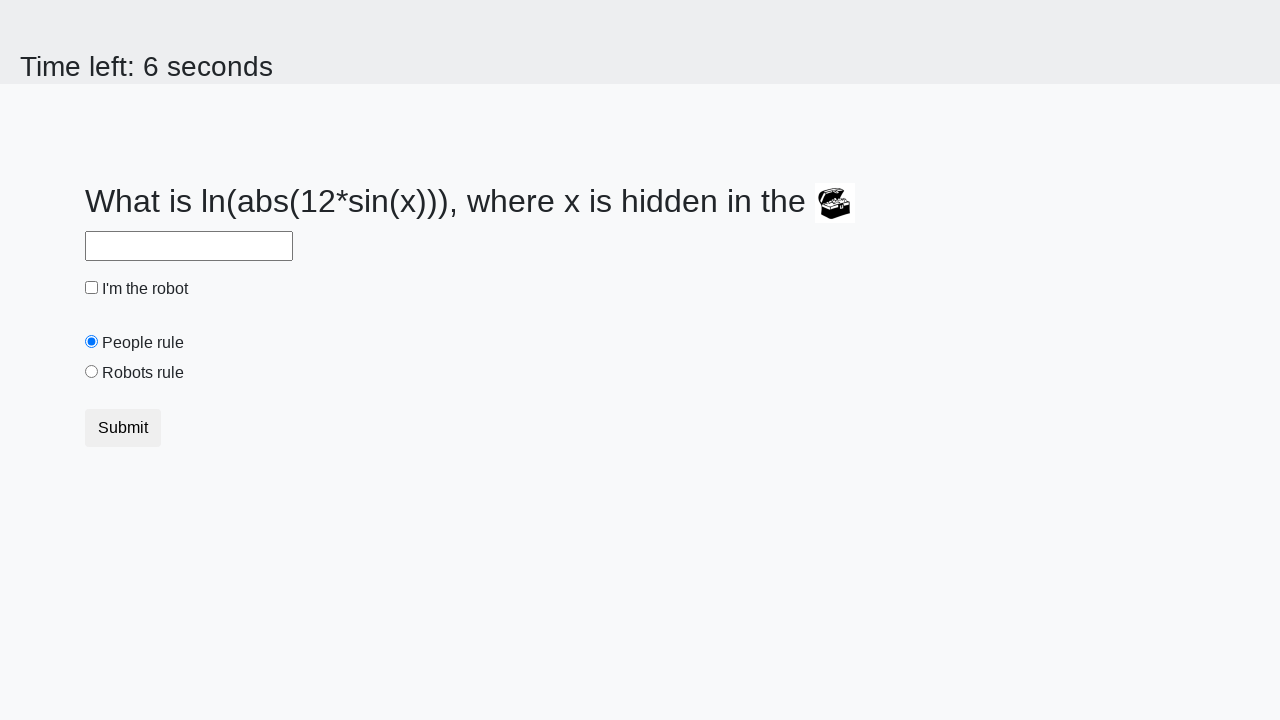

Filled answer field with calculated mathematical result on input#answer[required]
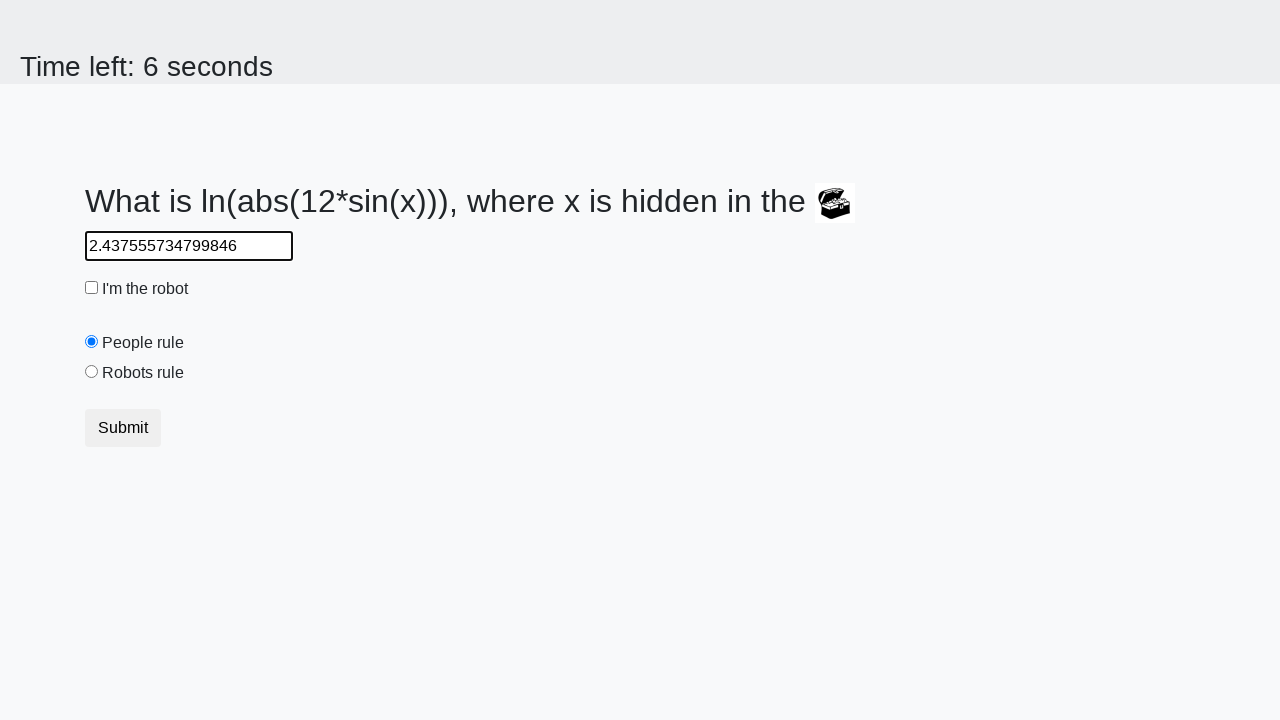

Clicked robot verification checkbox at (92, 288) on #robotCheckbox[required]
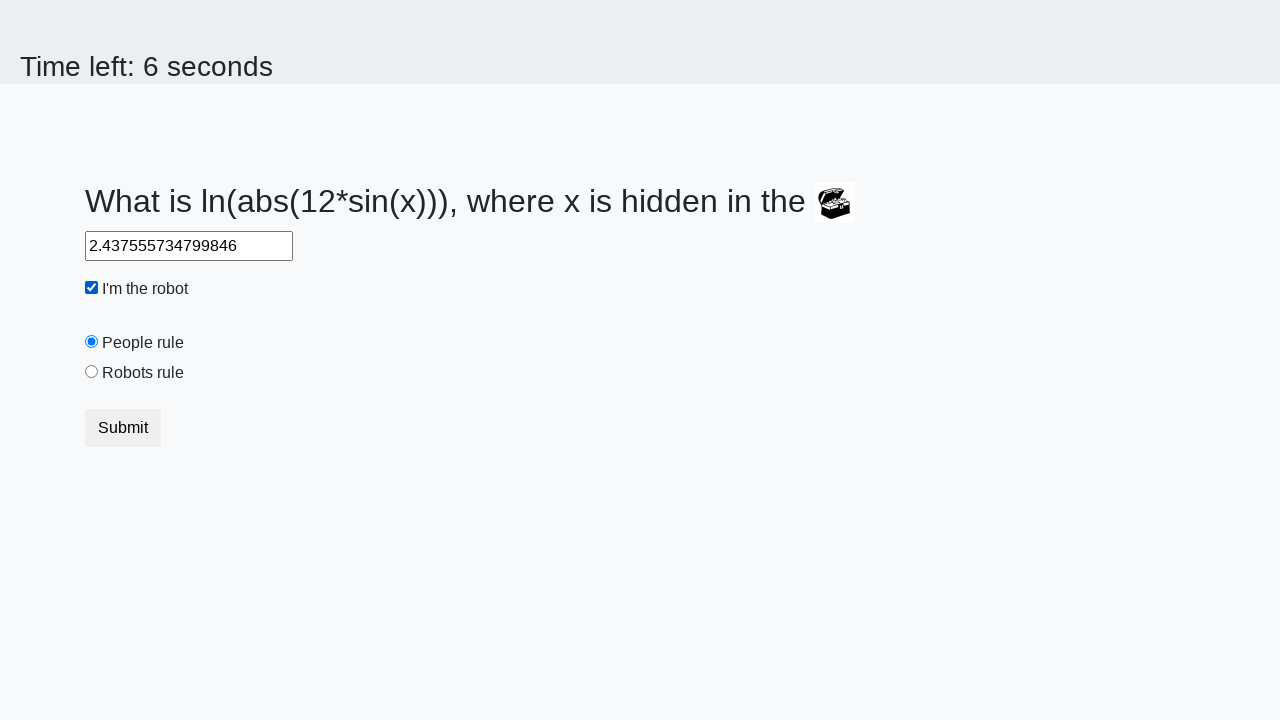

Selected robots rule radio button at (92, 372) on #robotsRule[value='robots']
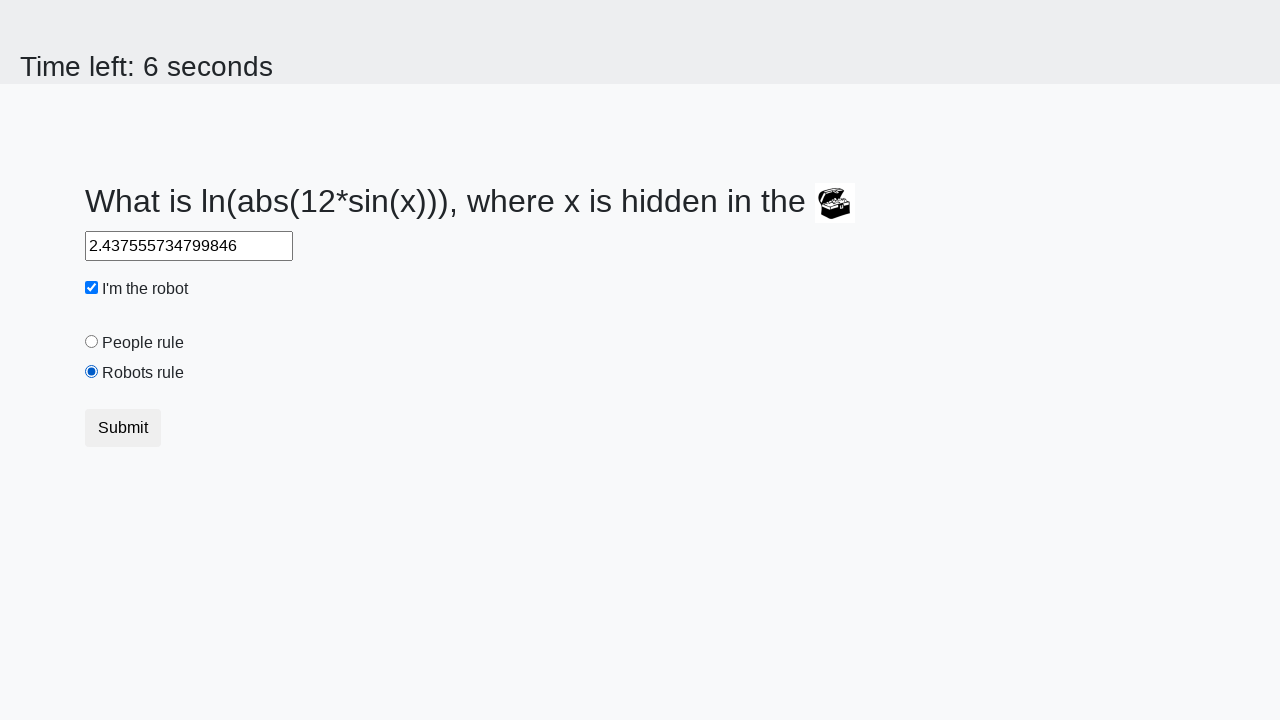

Clicked form submit button at (123, 428) on button.btn-default
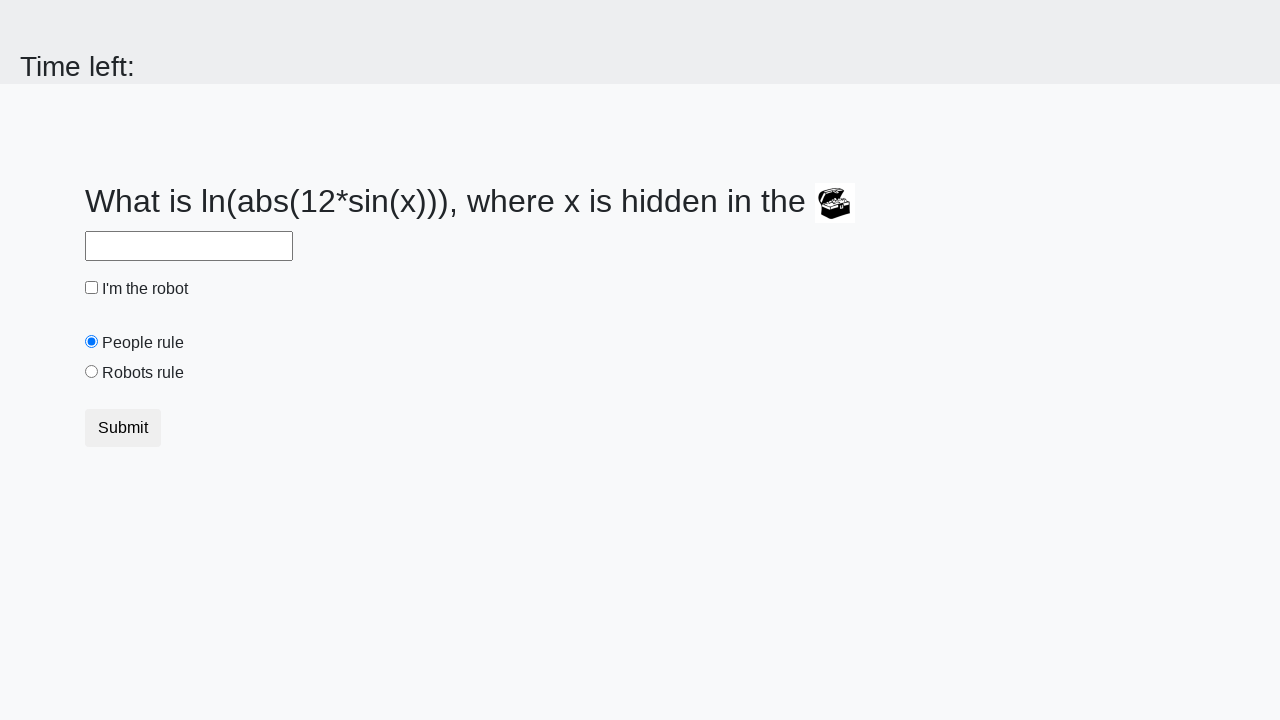

Waited 7 seconds for form submission result
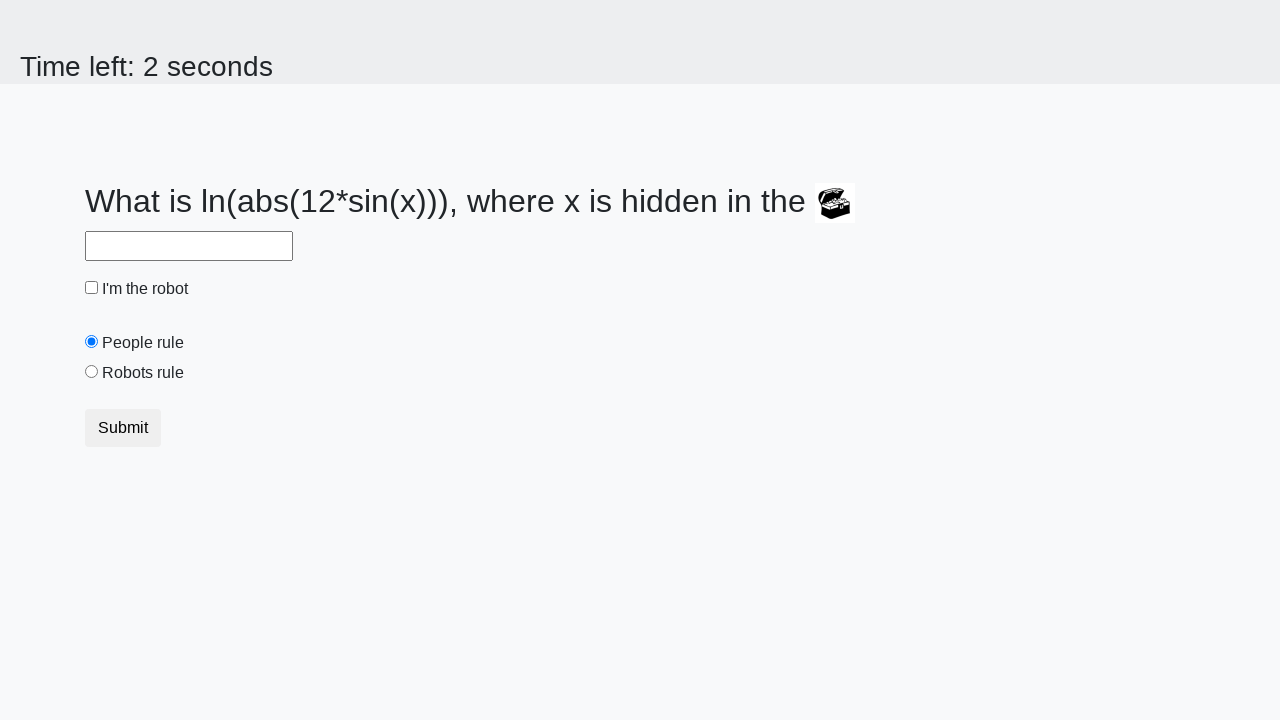

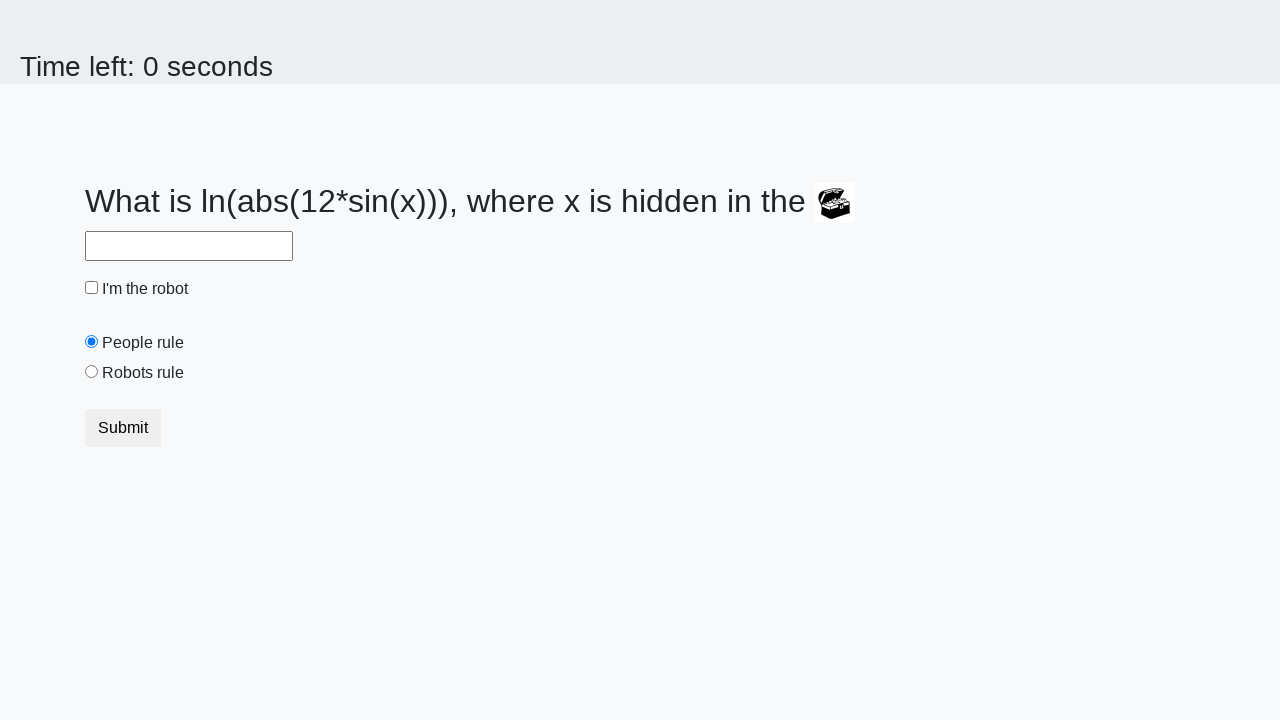